Demonstrates drag and drop action from a draggable element to a droppable element

Starting URL: https://crossbrowsertesting.github.io/drag-and-drop

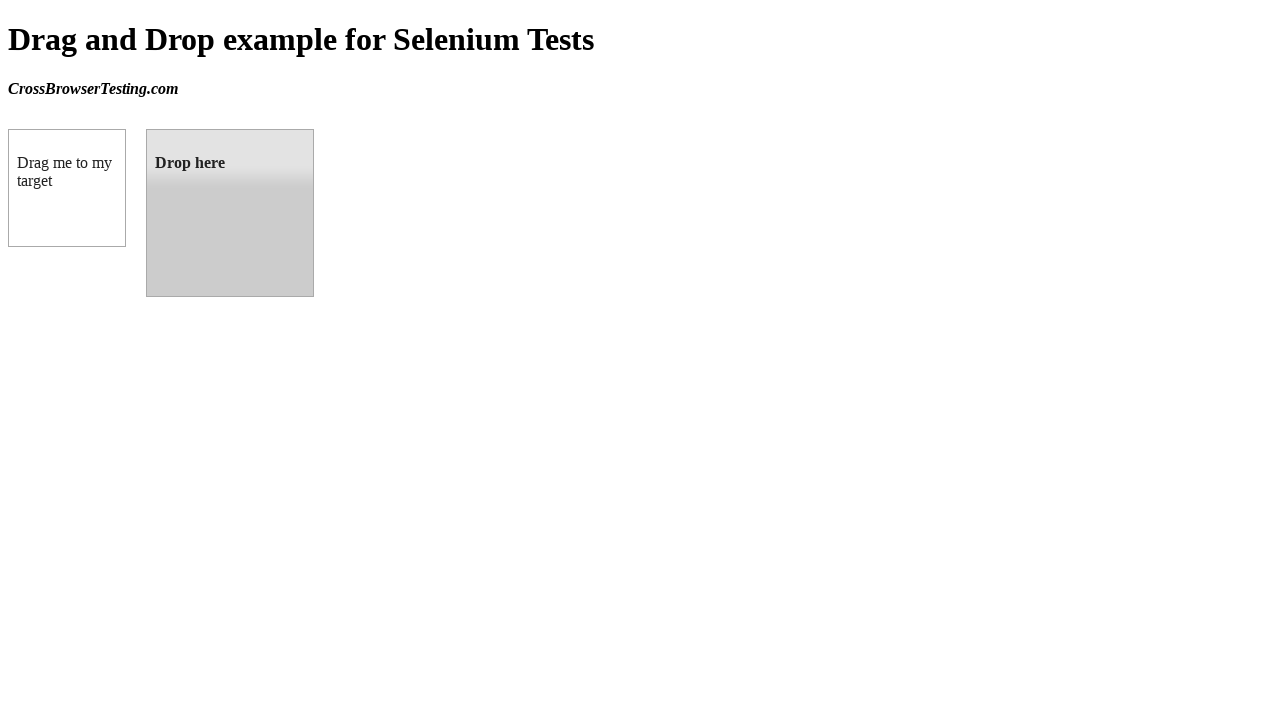

Navigated to drag and drop demo page
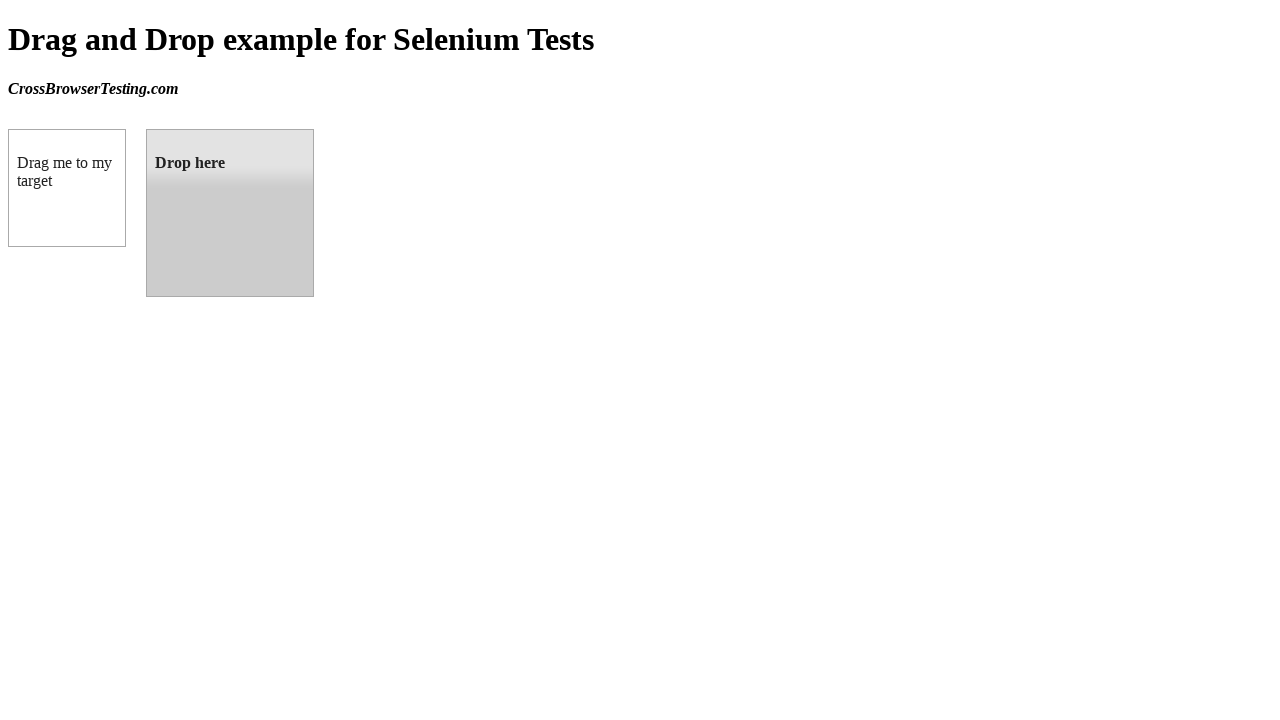

Located draggable element
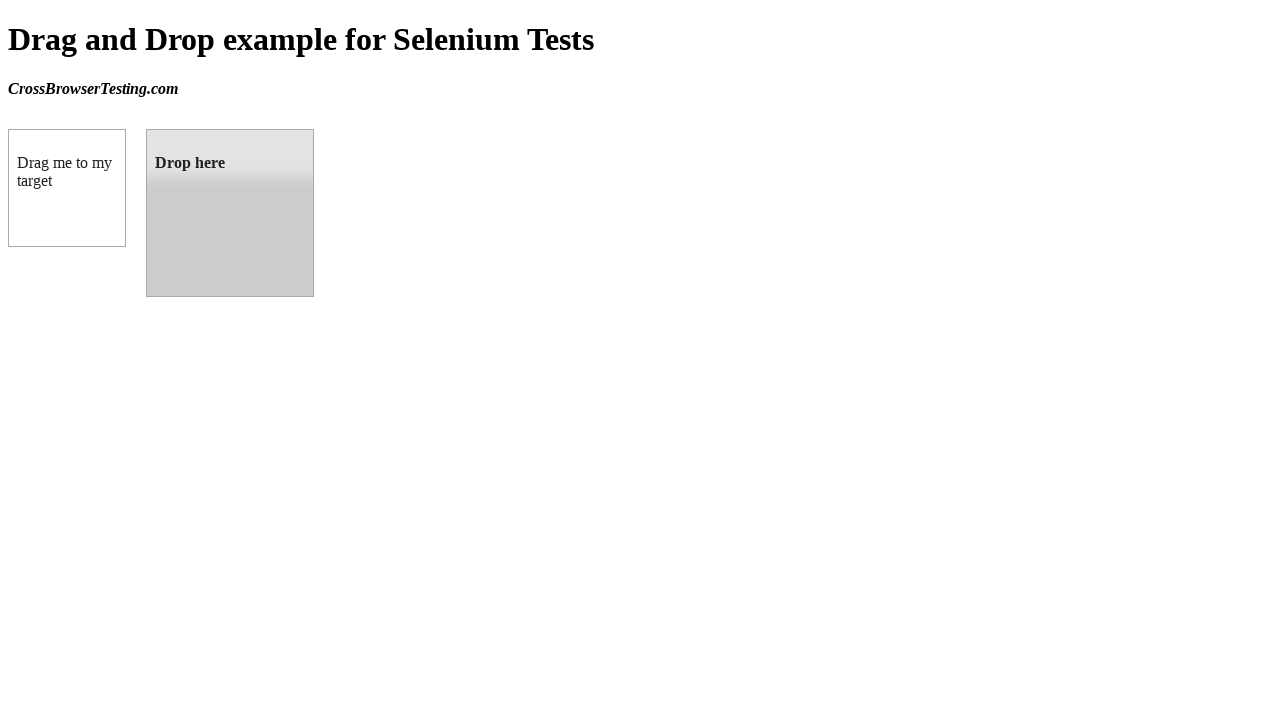

Located droppable element
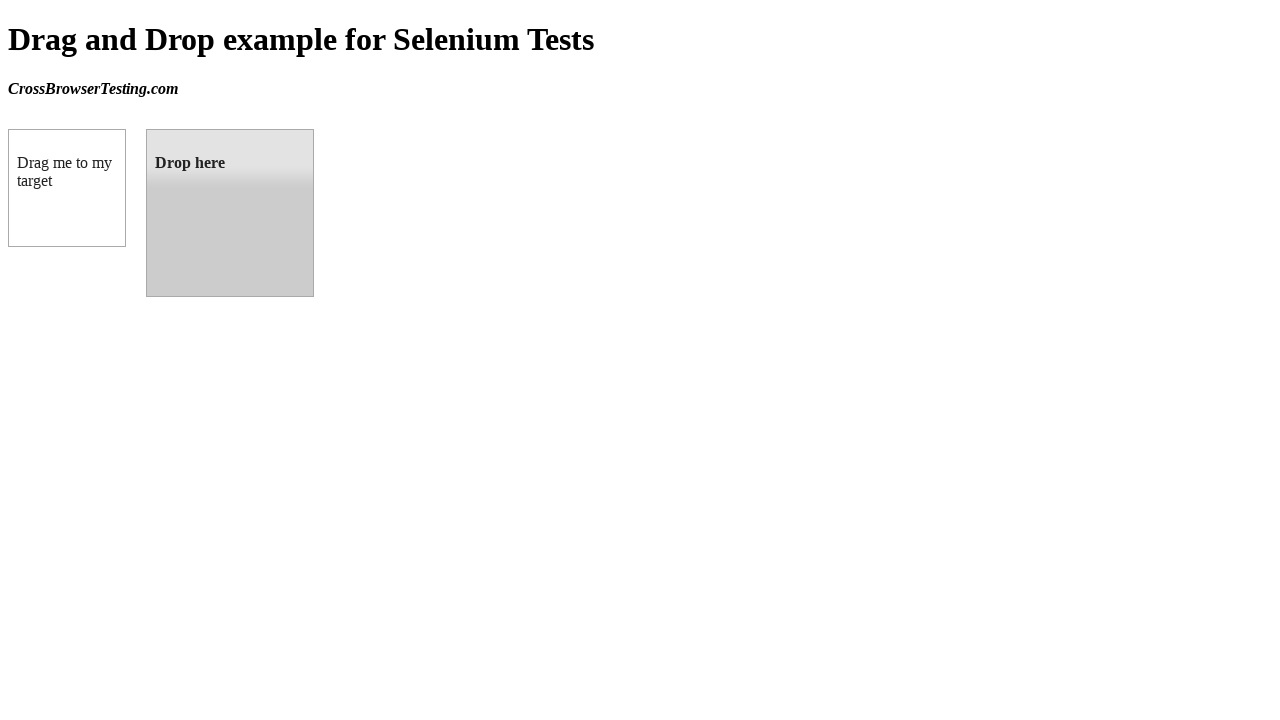

Dragged element from draggable to droppable at (230, 213)
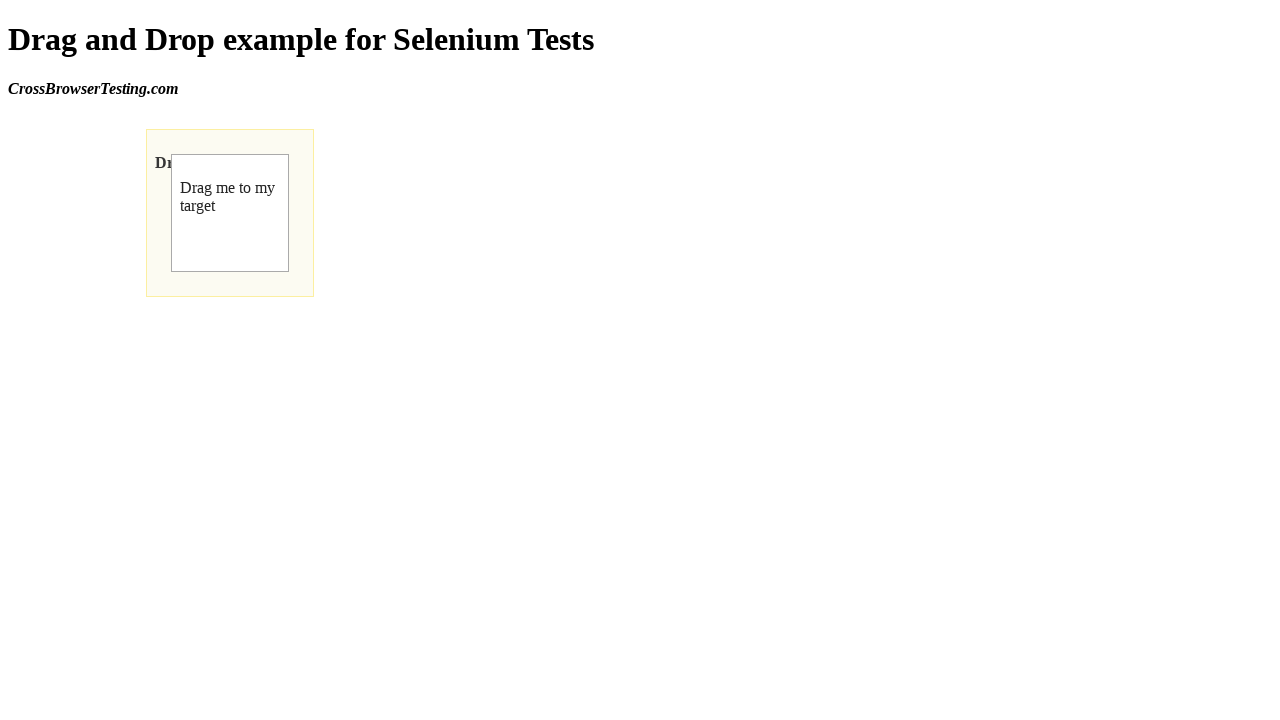

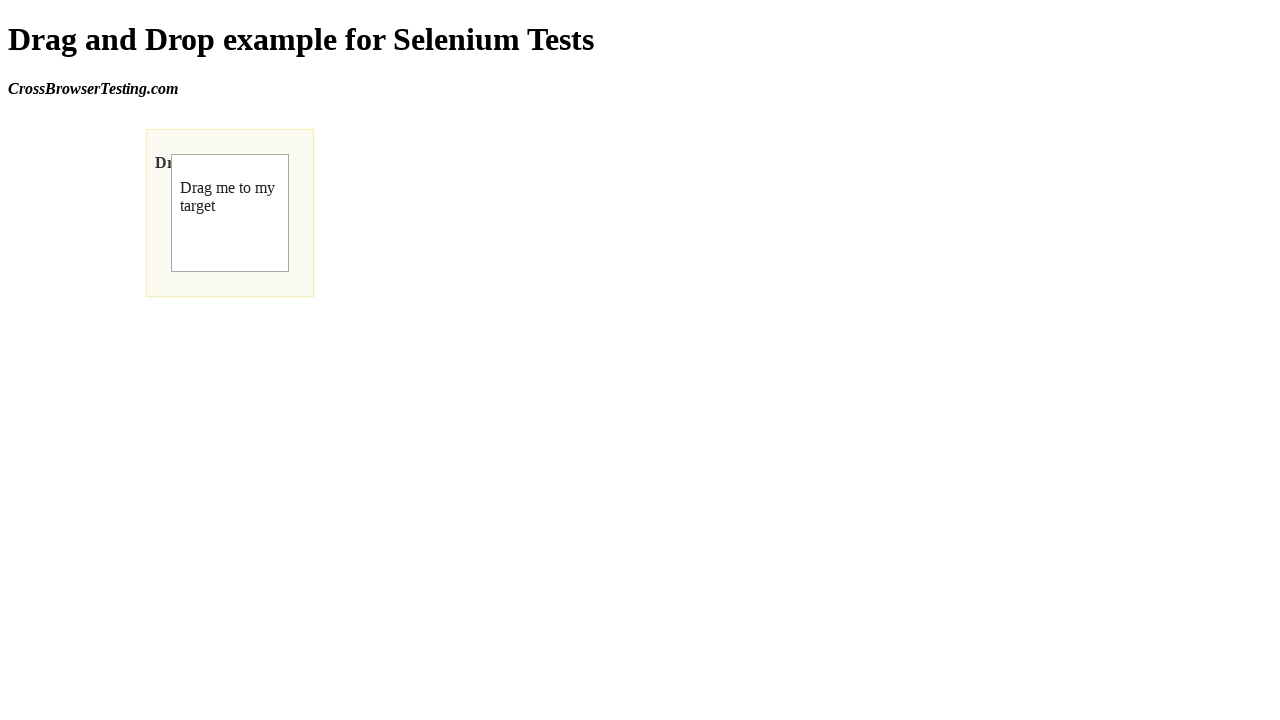